Tests a laminate flooring calculator by filling in room dimensions, laminate dimensions, pack quantity, price, laying direction, bias, and wall distance, then clicking calculate and verifying the results.

Starting URL: https://masterskayapola.ru/kalkulyator/laminata.html

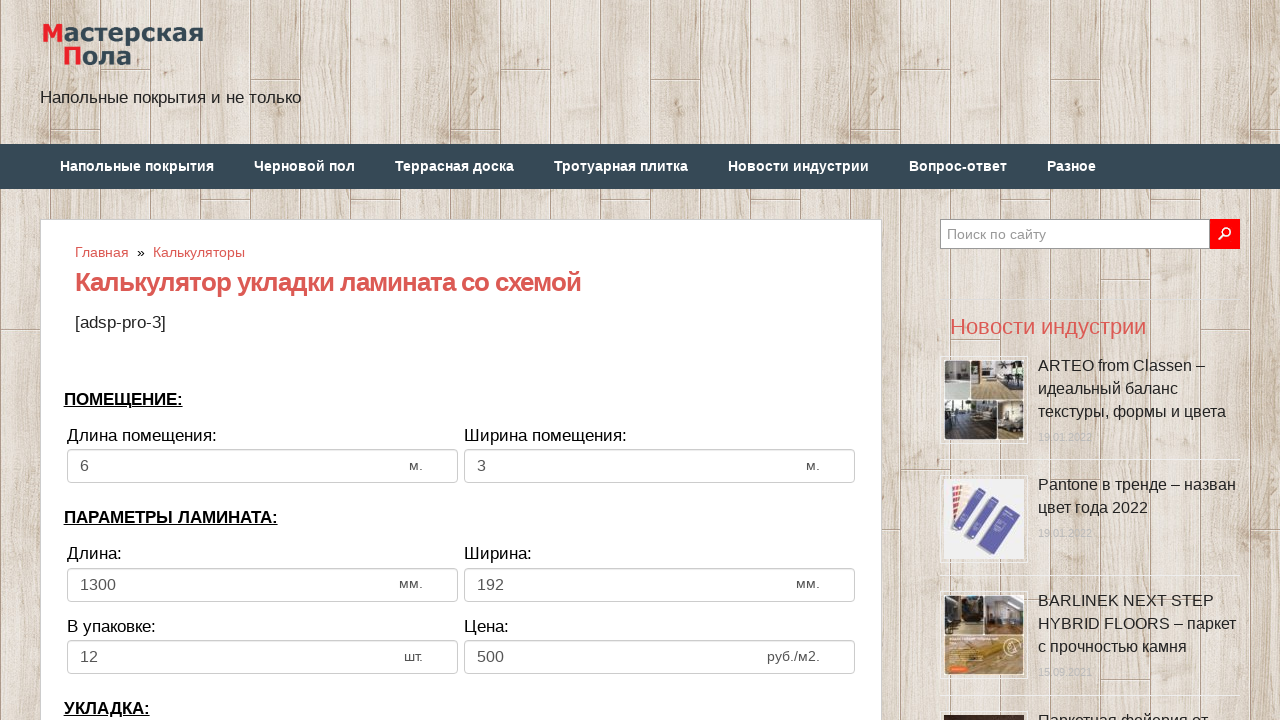

Clicked room width input field at (262, 466) on input[name='calc_roomwidth']
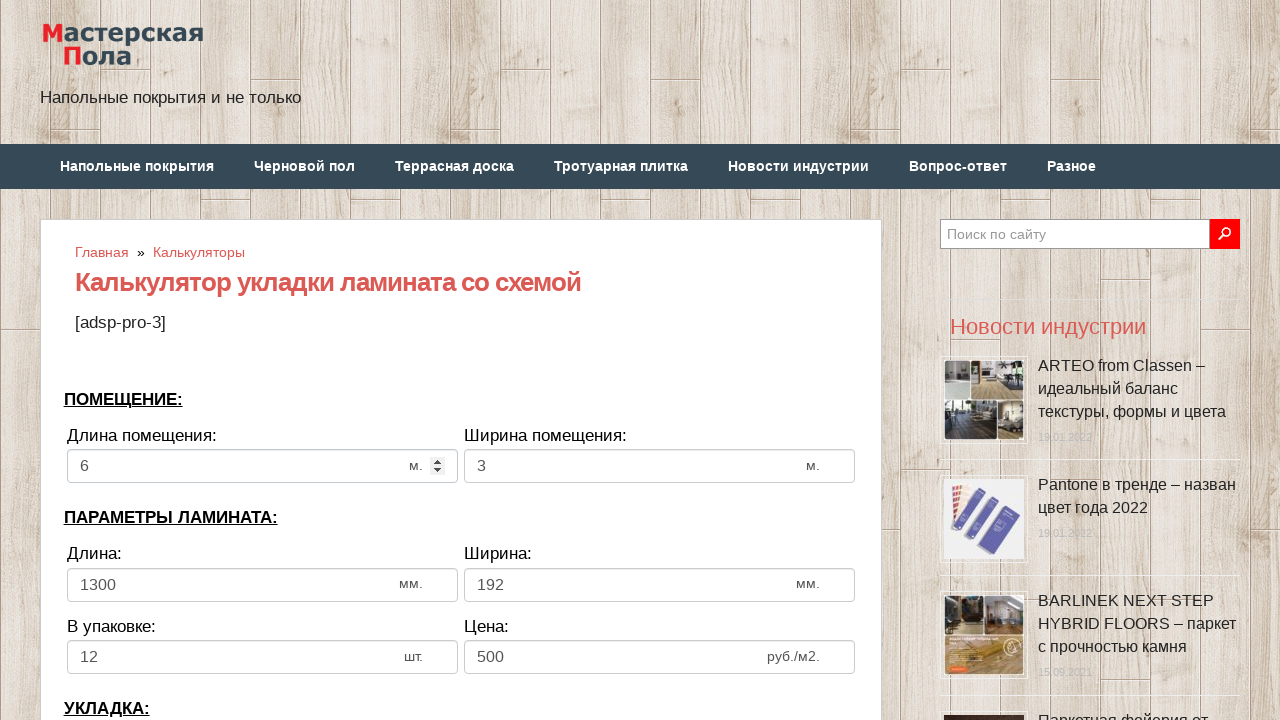

Filled room width with 6 meters on input[name='calc_roomwidth']
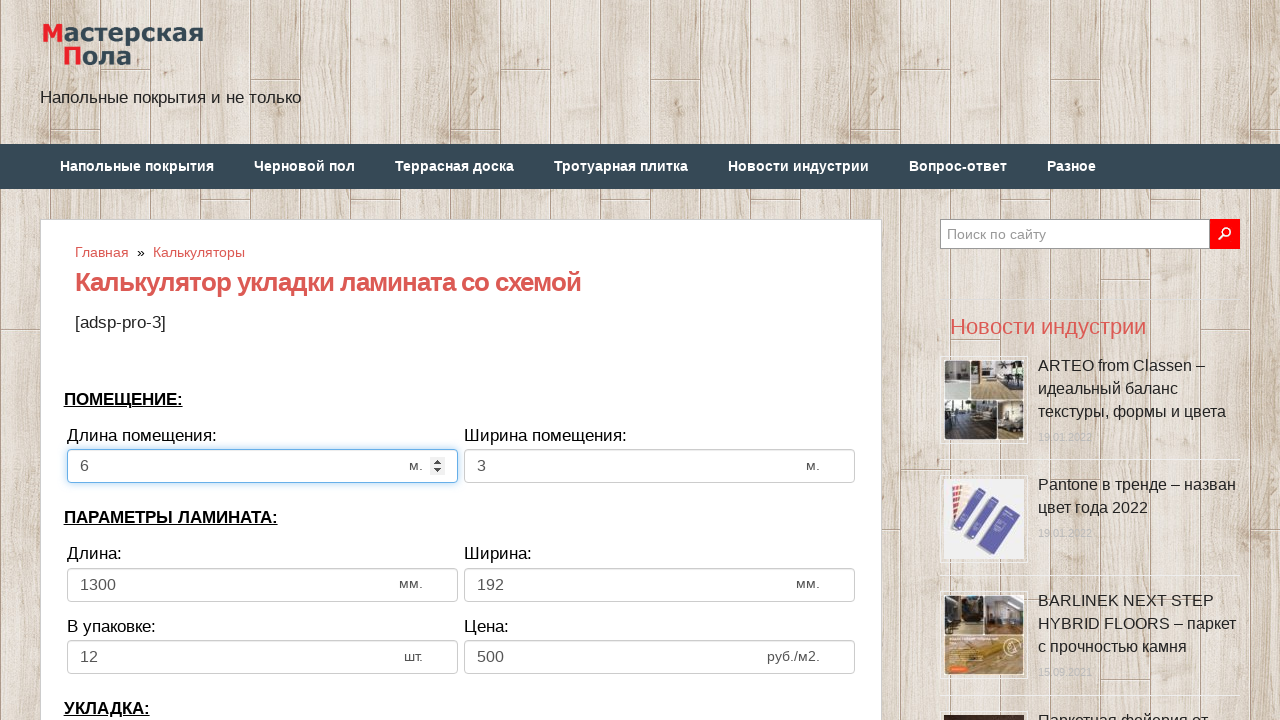

Clicked room height input field at (660, 466) on input[name='calc_roomheight']
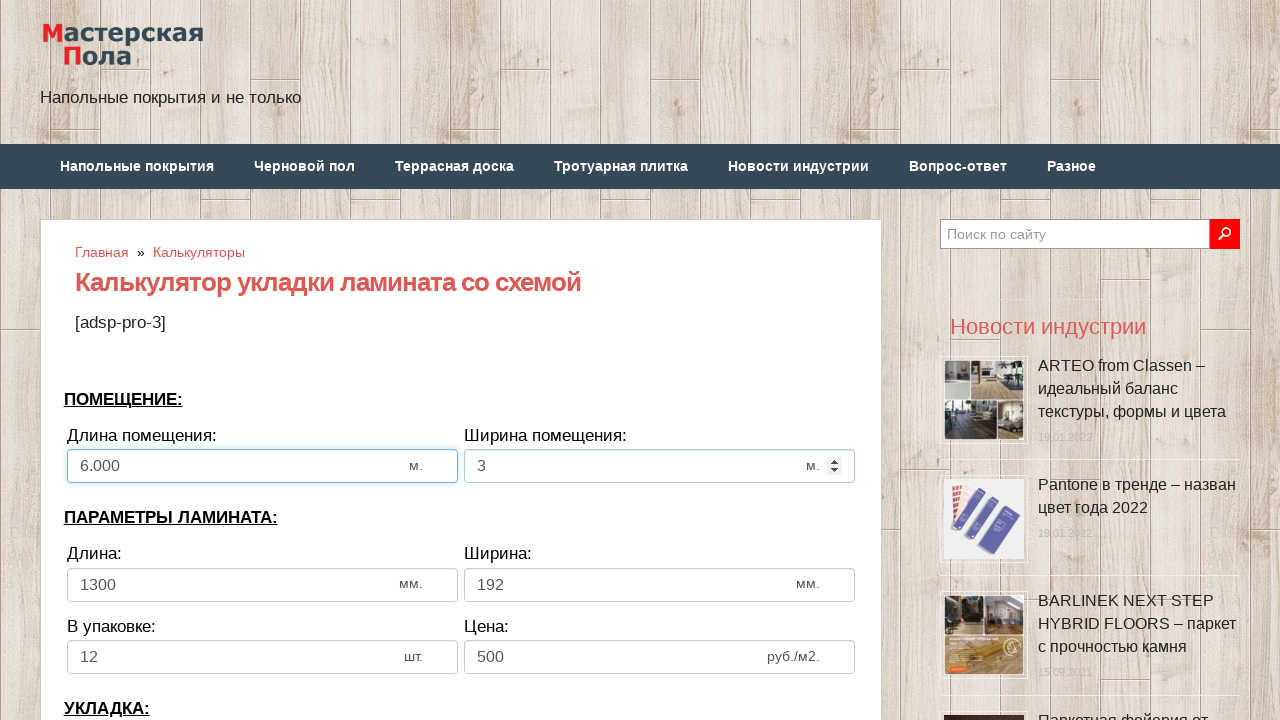

Filled room height with 4 meters on input[name='calc_roomheight']
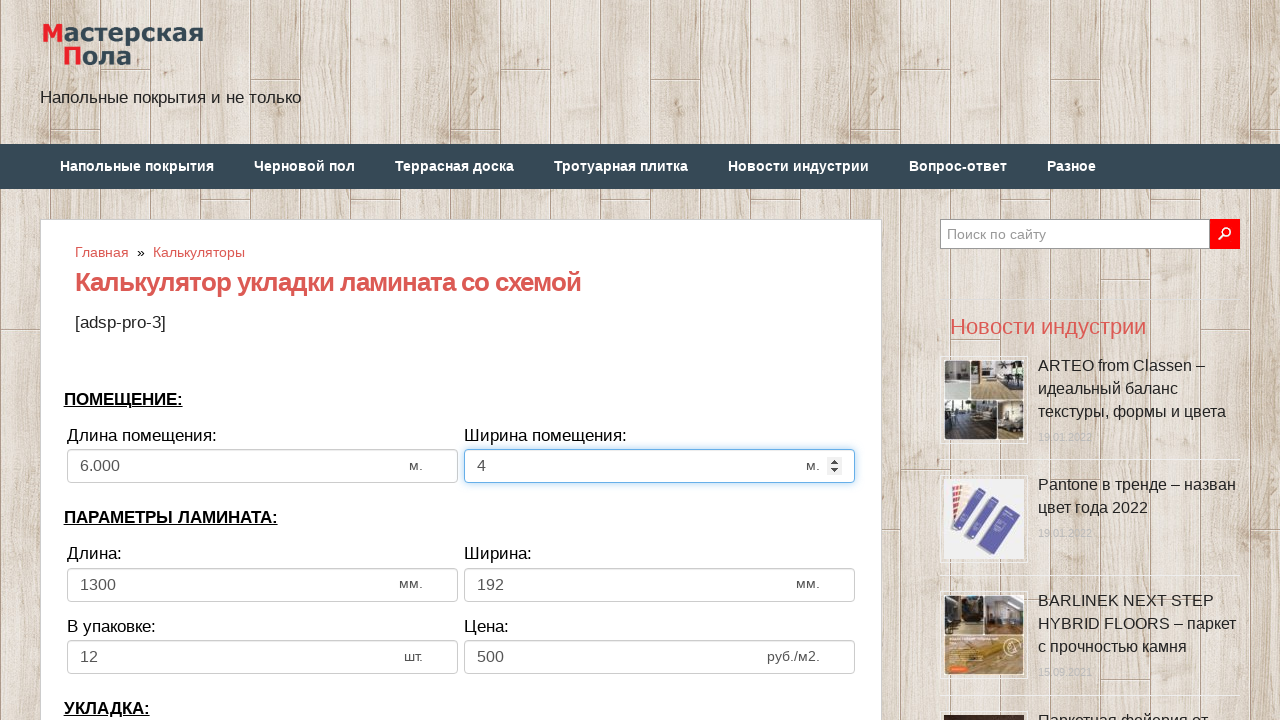

Clicked laminate width input field at (262, 585) on input[name='calc_lamwidth']
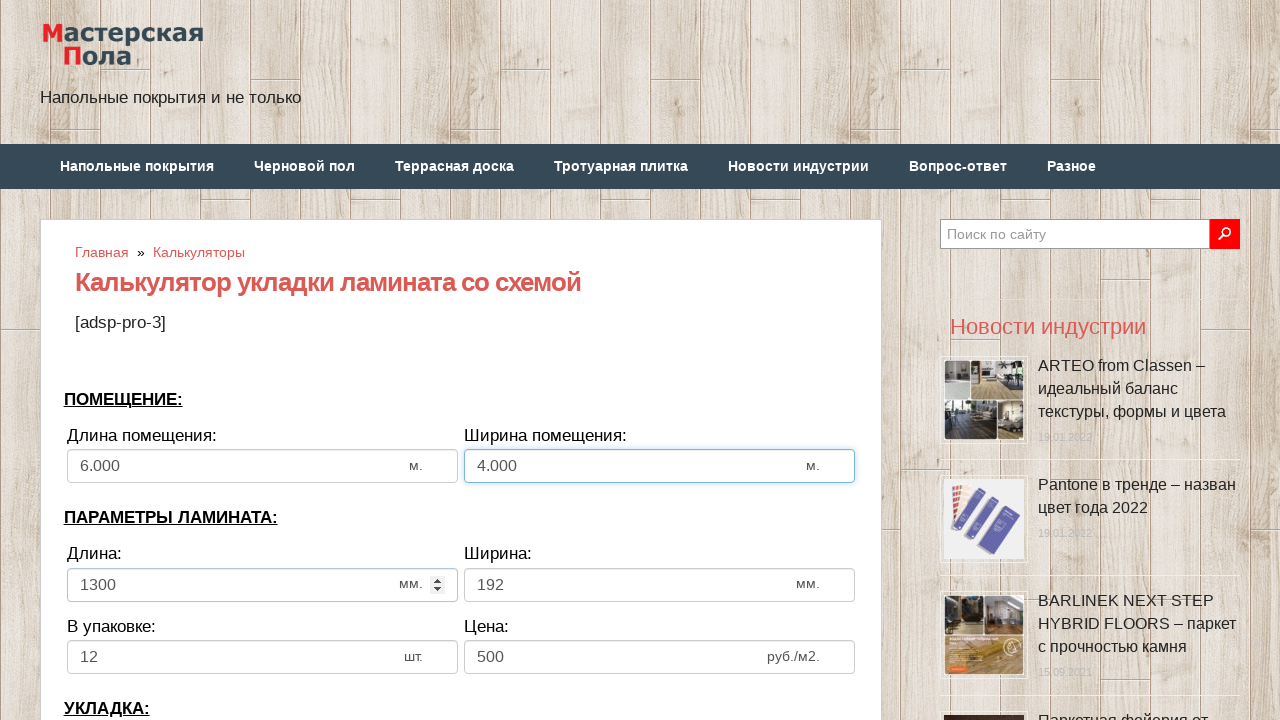

Filled laminate width with 1200 mm on input[name='calc_lamwidth']
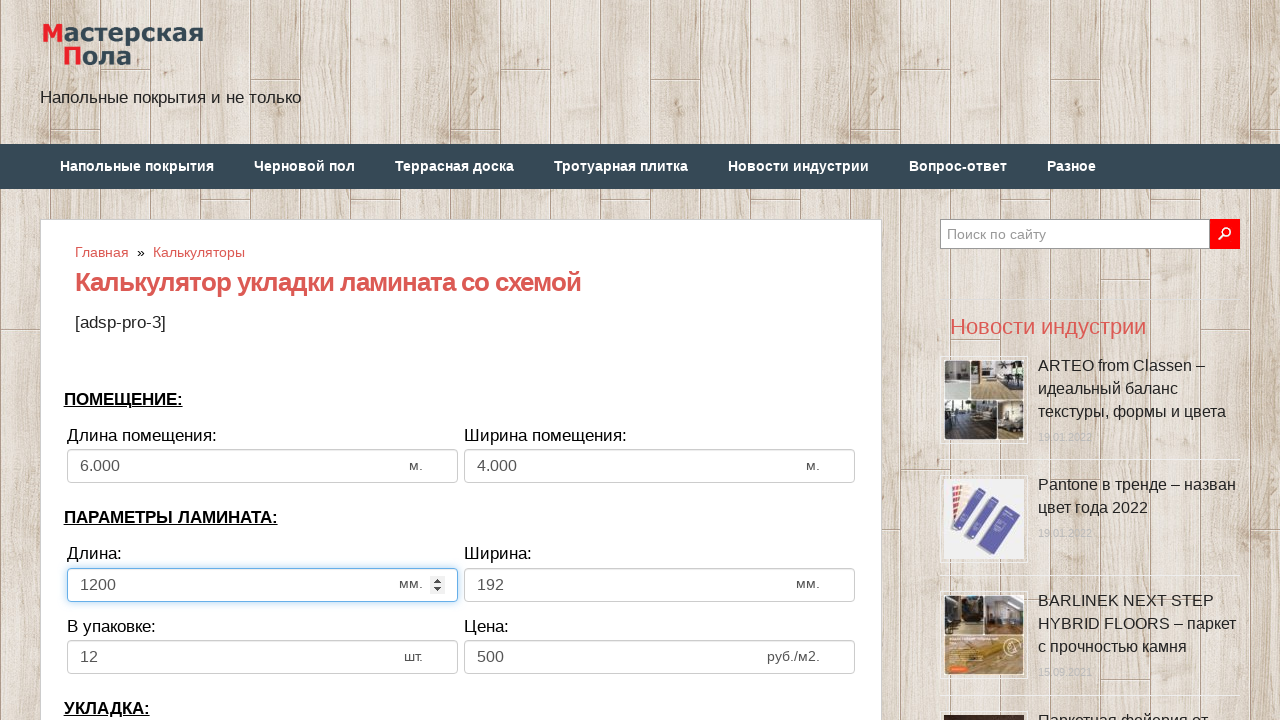

Clicked laminate height input field at (660, 585) on input[name='calc_lamheight']
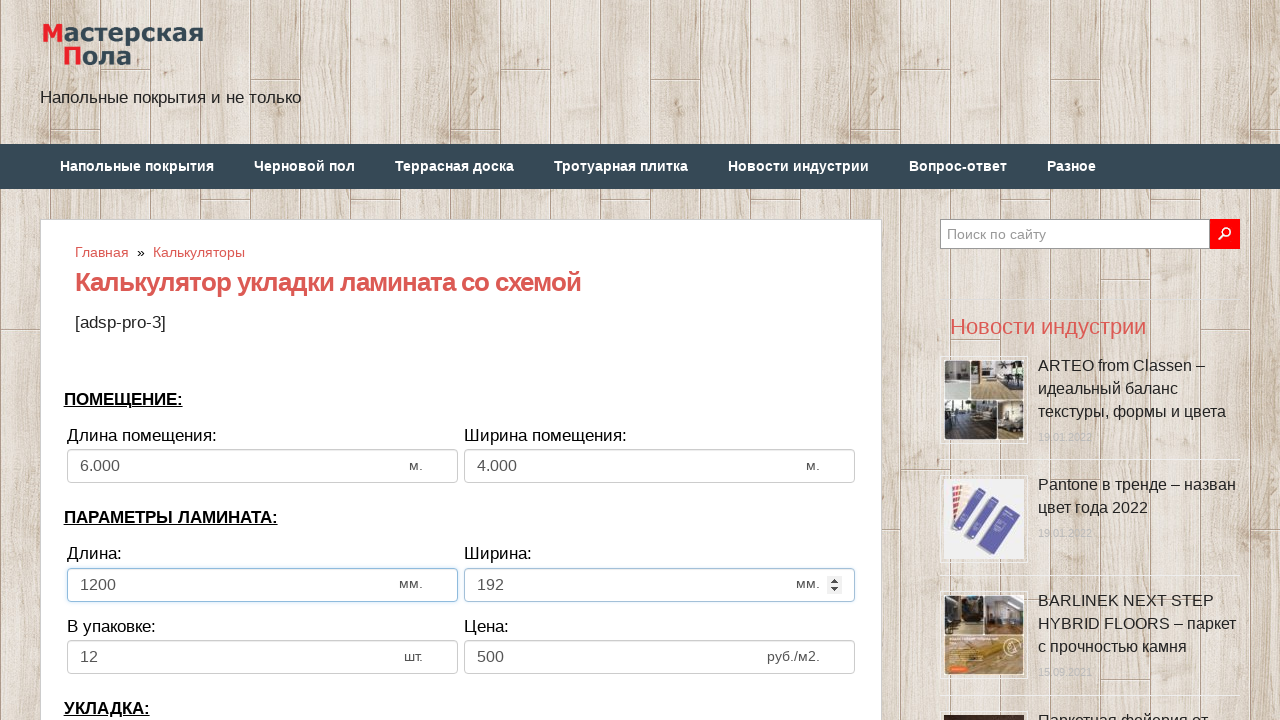

Filled laminate height with 192 mm on input[name='calc_lamheight']
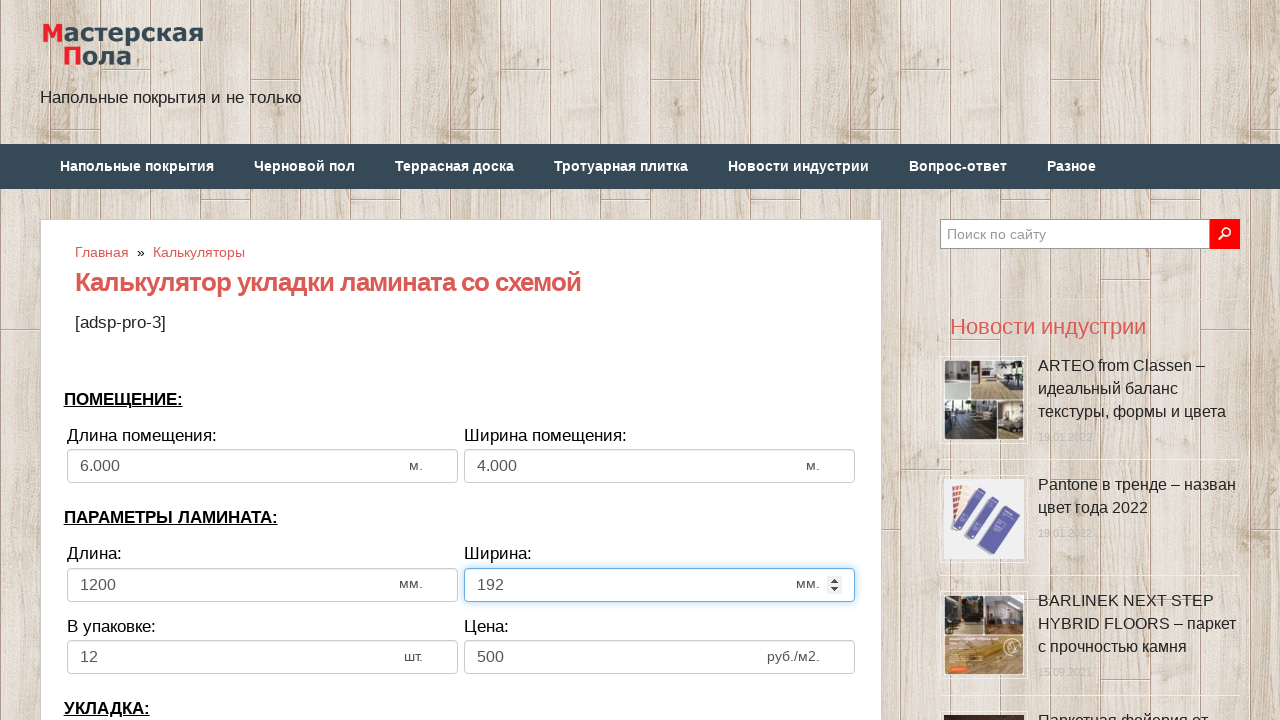

Clicked pieces in pack input field at (262, 657) on input[name='calc_inpack']
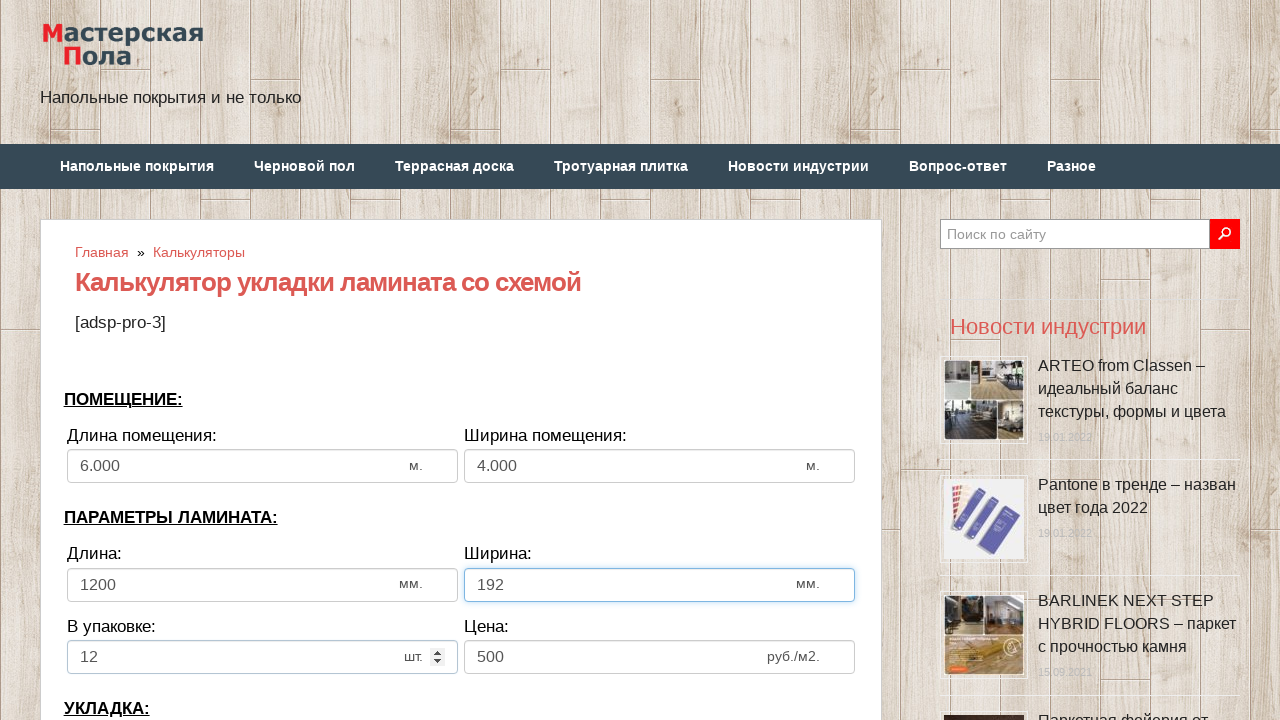

Filled pieces in pack with 12 on input[name='calc_inpack']
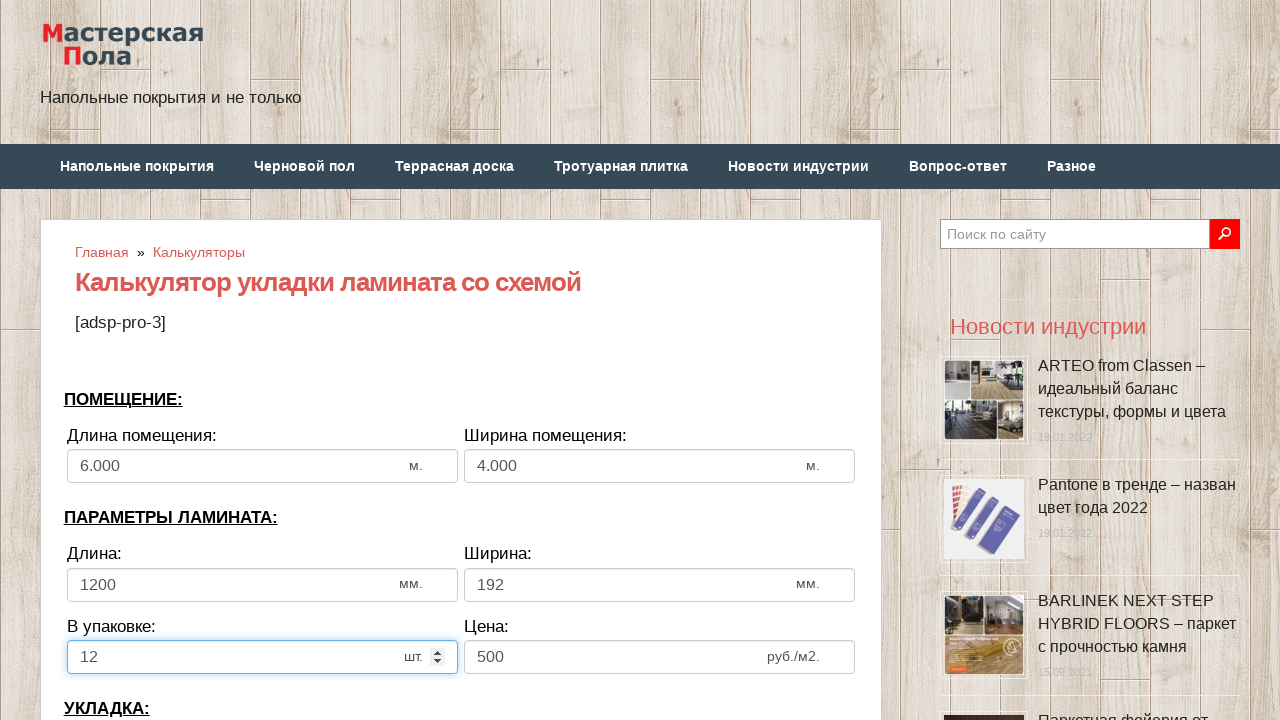

Clicked price input field at (660, 657) on input[name='calc_price']
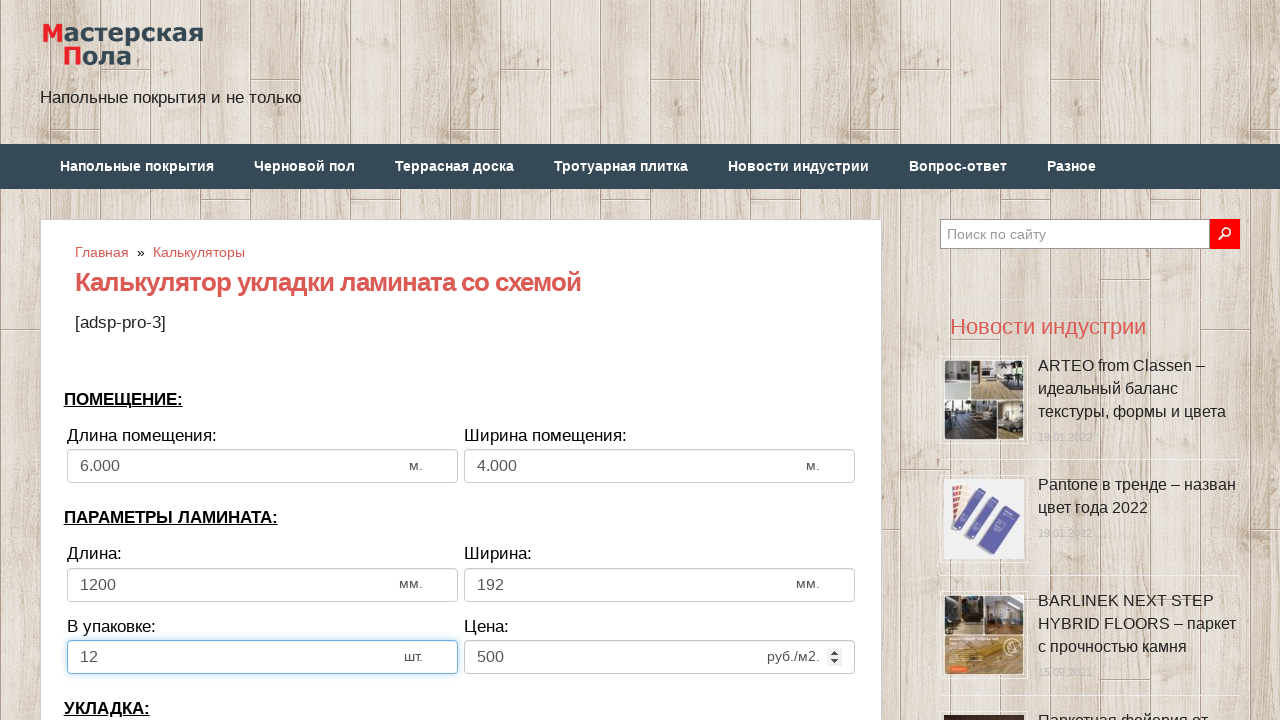

Filled price with 500 on input[name='calc_price']
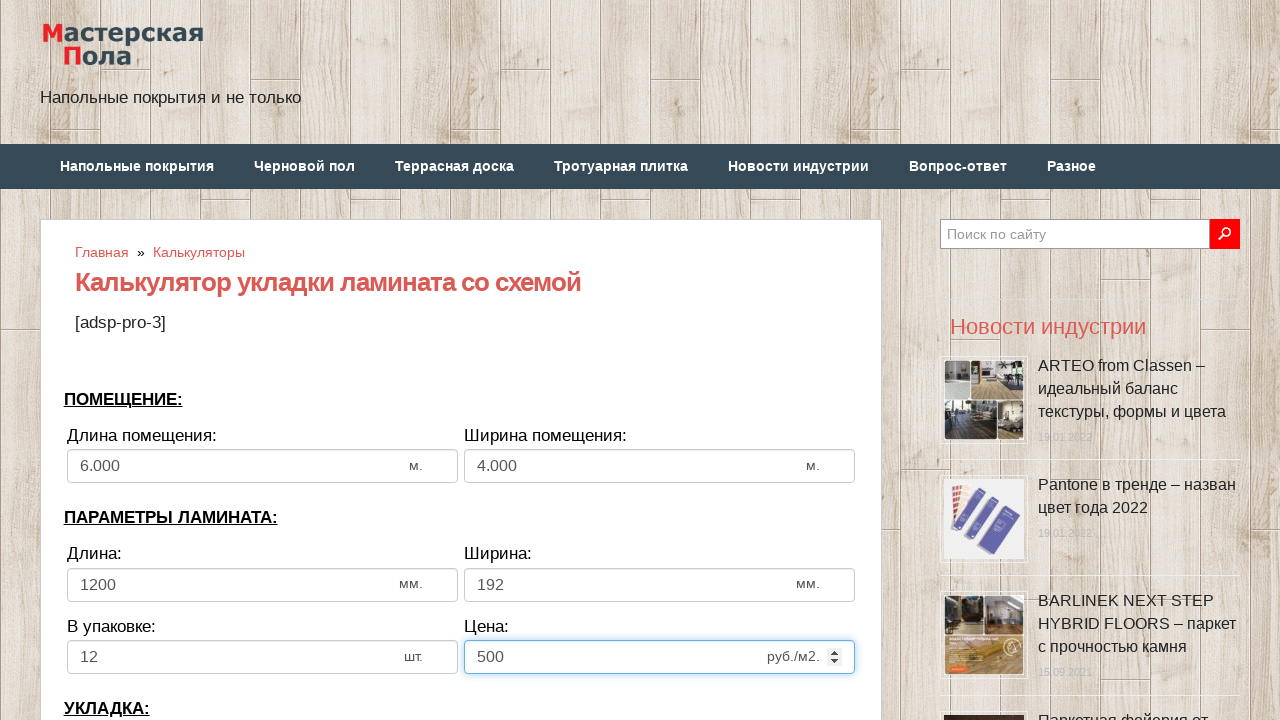

Selected laying direction 'tow' (along width) on select[name='calc_direct']
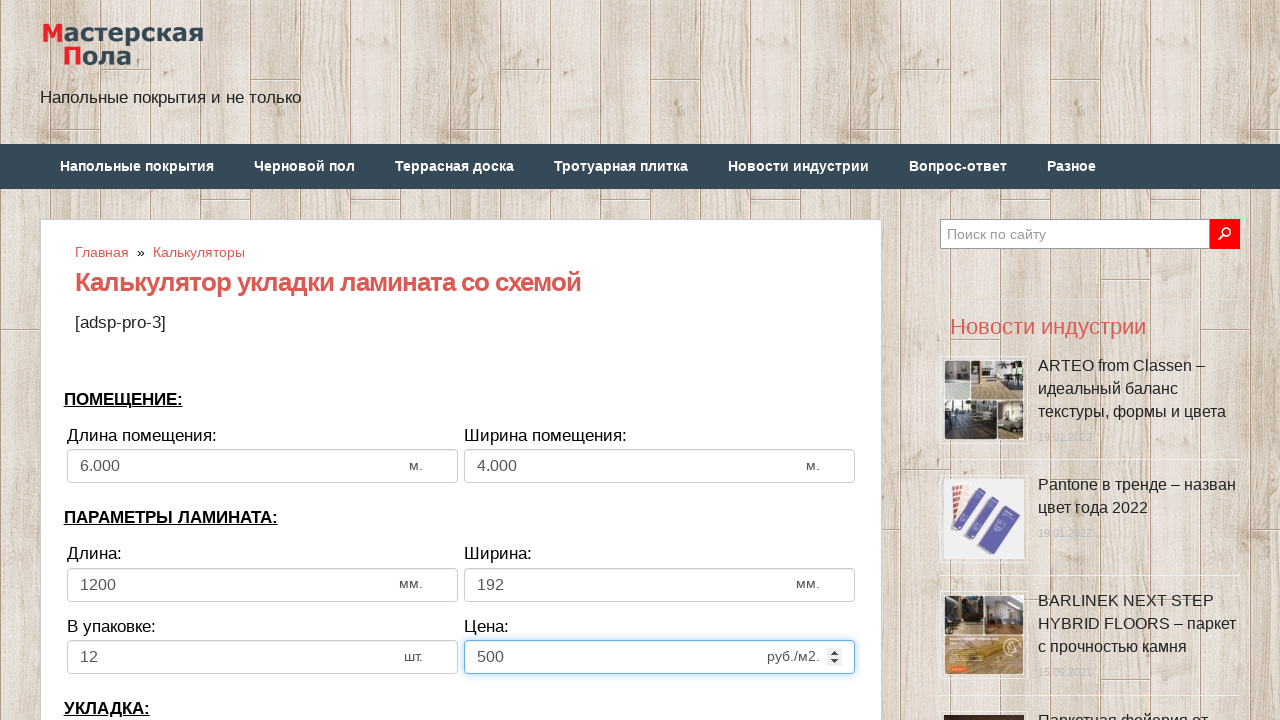

Clicked bias/offset input field at (262, 361) on input[name='calc_bias']
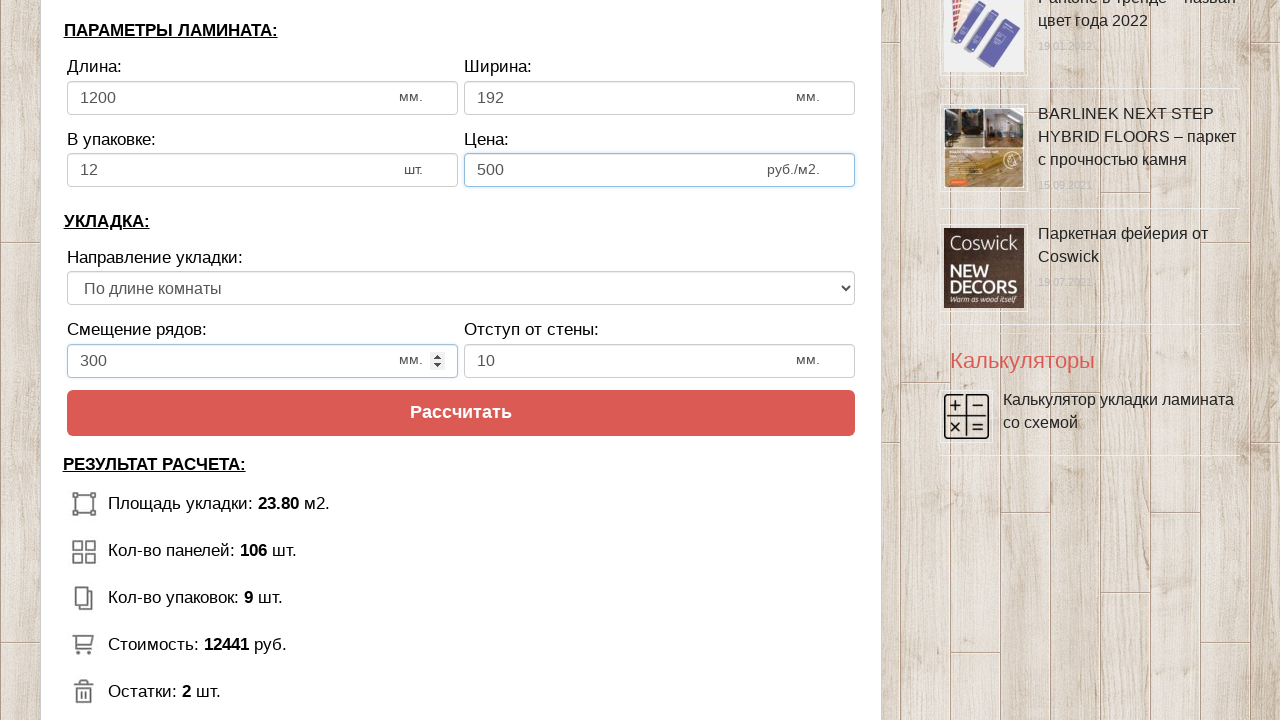

Filled bias/offset with 300 mm on input[name='calc_bias']
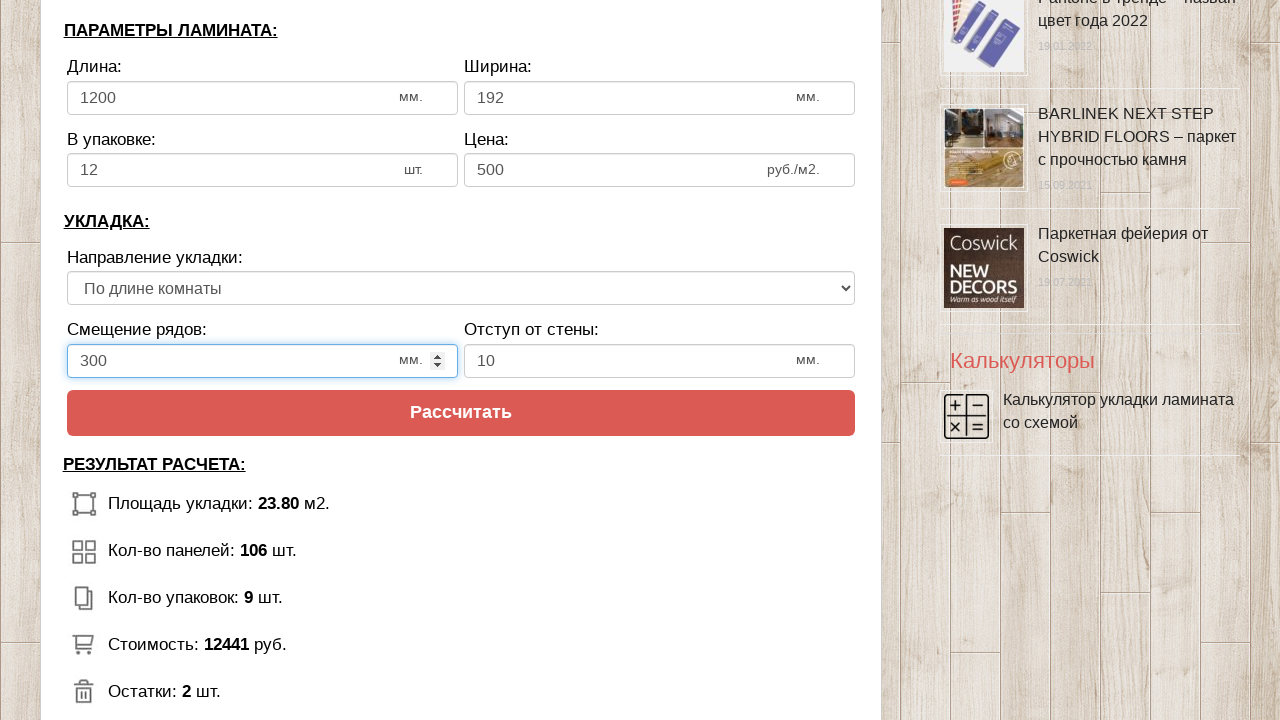

Clicked wall distance input field at (660, 361) on input[name='calc_walldist']
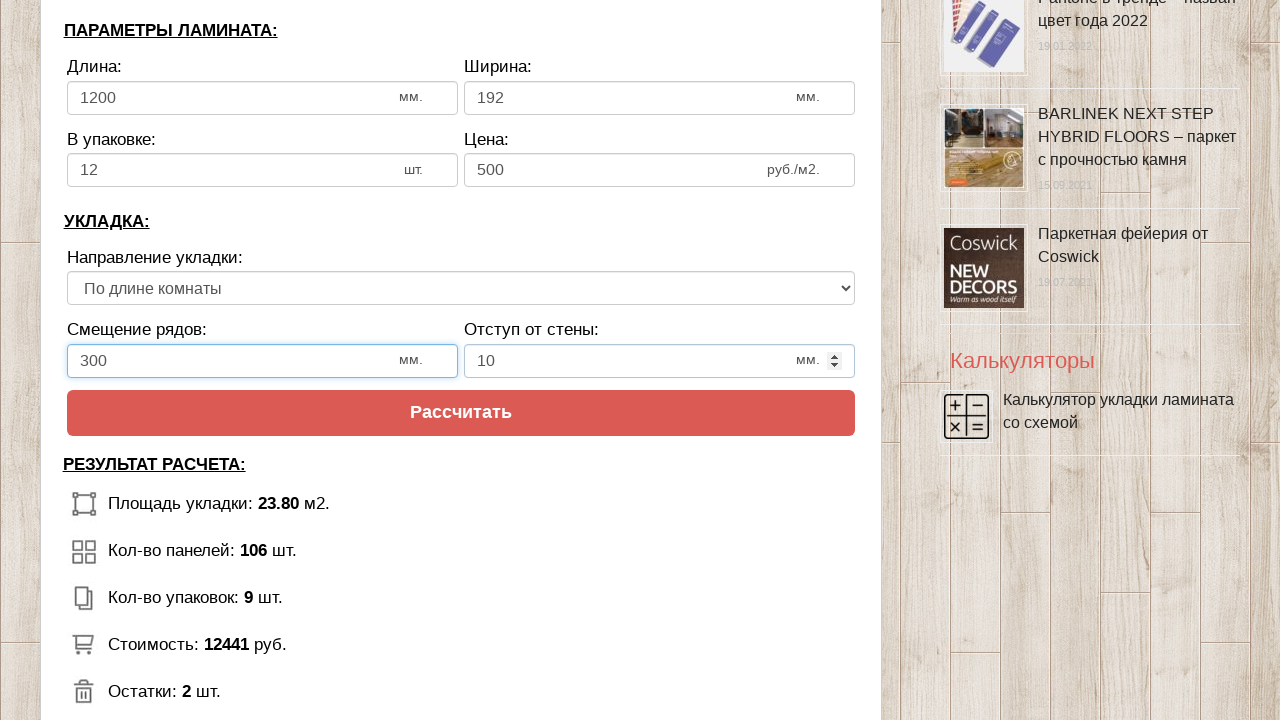

Filled wall distance with 10 mm on input[name='calc_walldist']
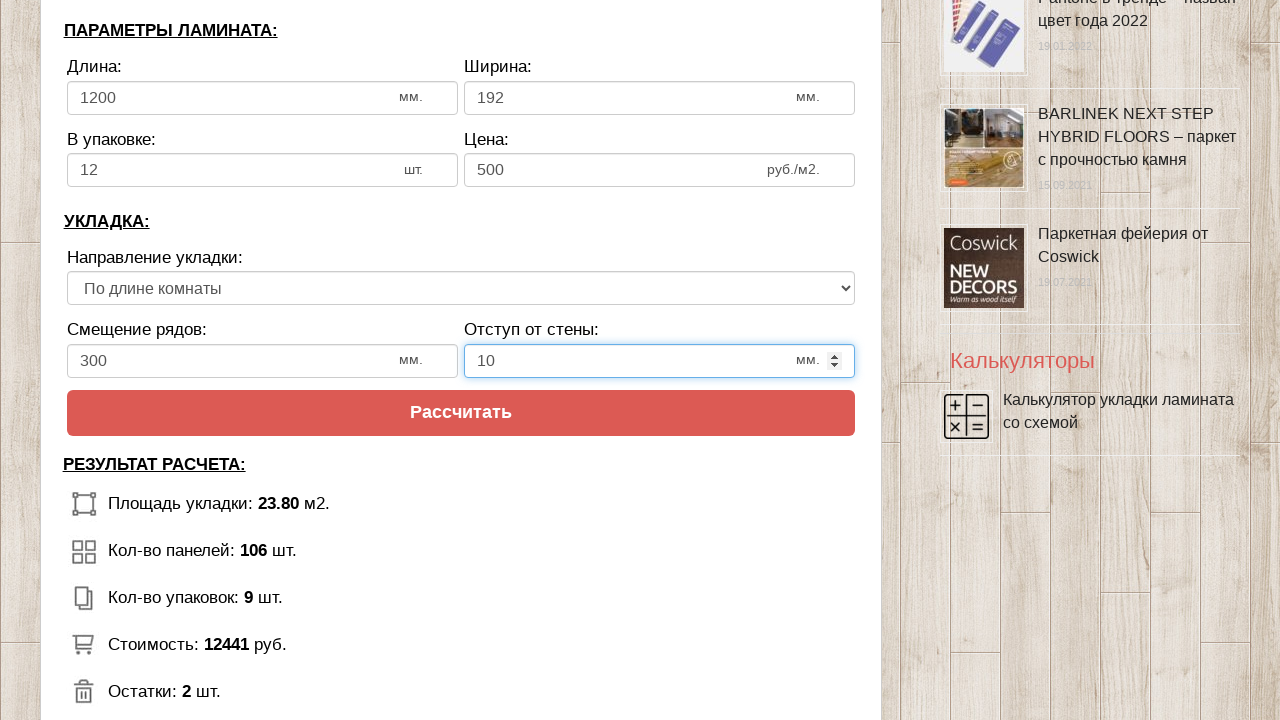

Clicked calculate button at (461, 413) on input[value='Рассчитать']
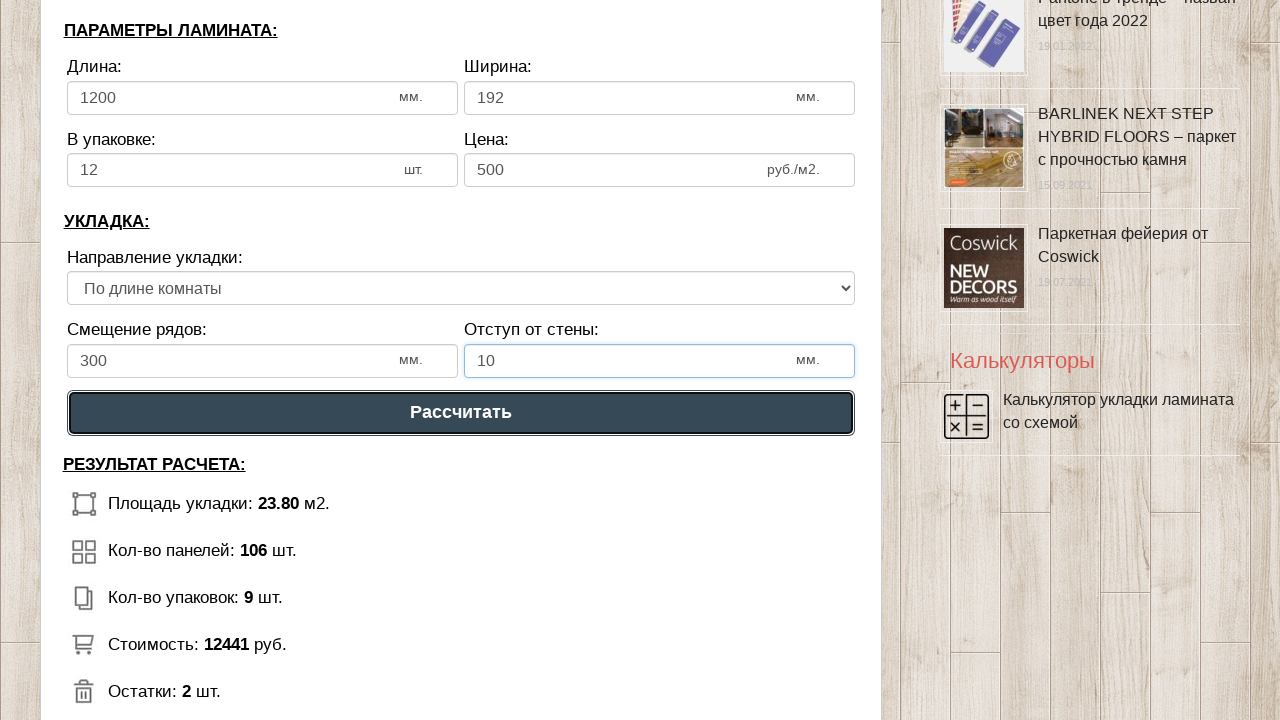

Calculation results loaded and displayed
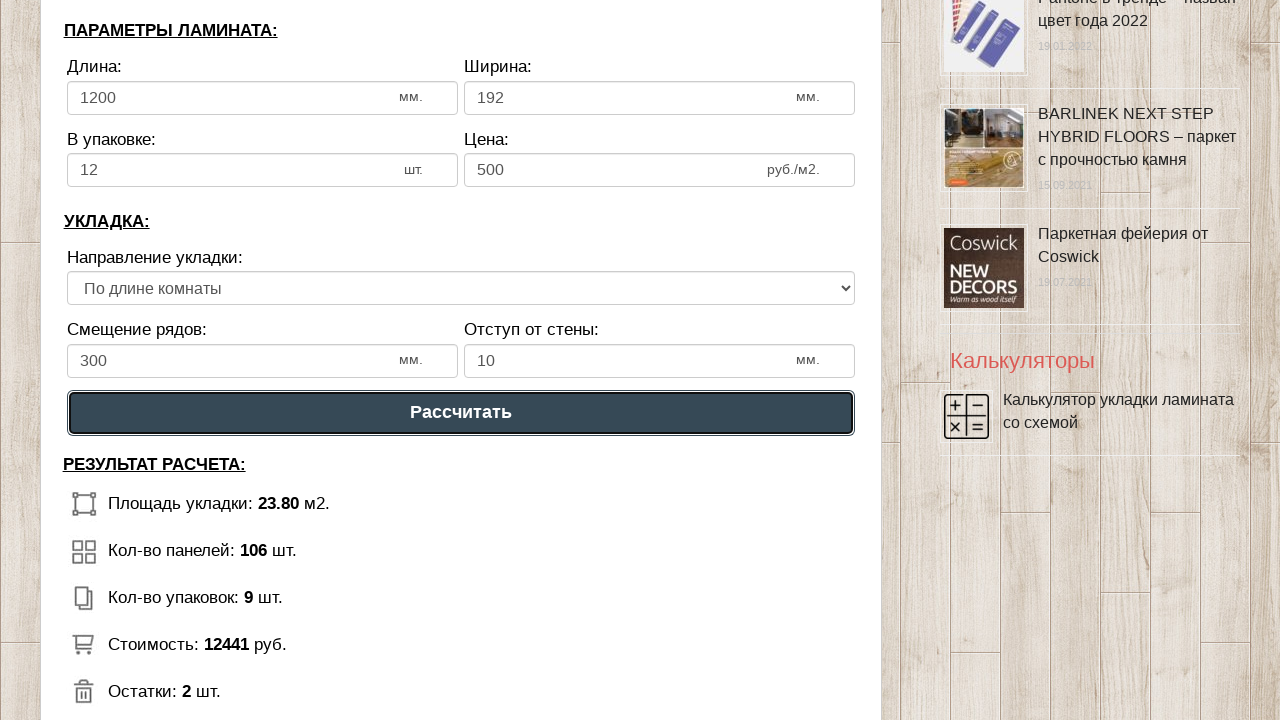

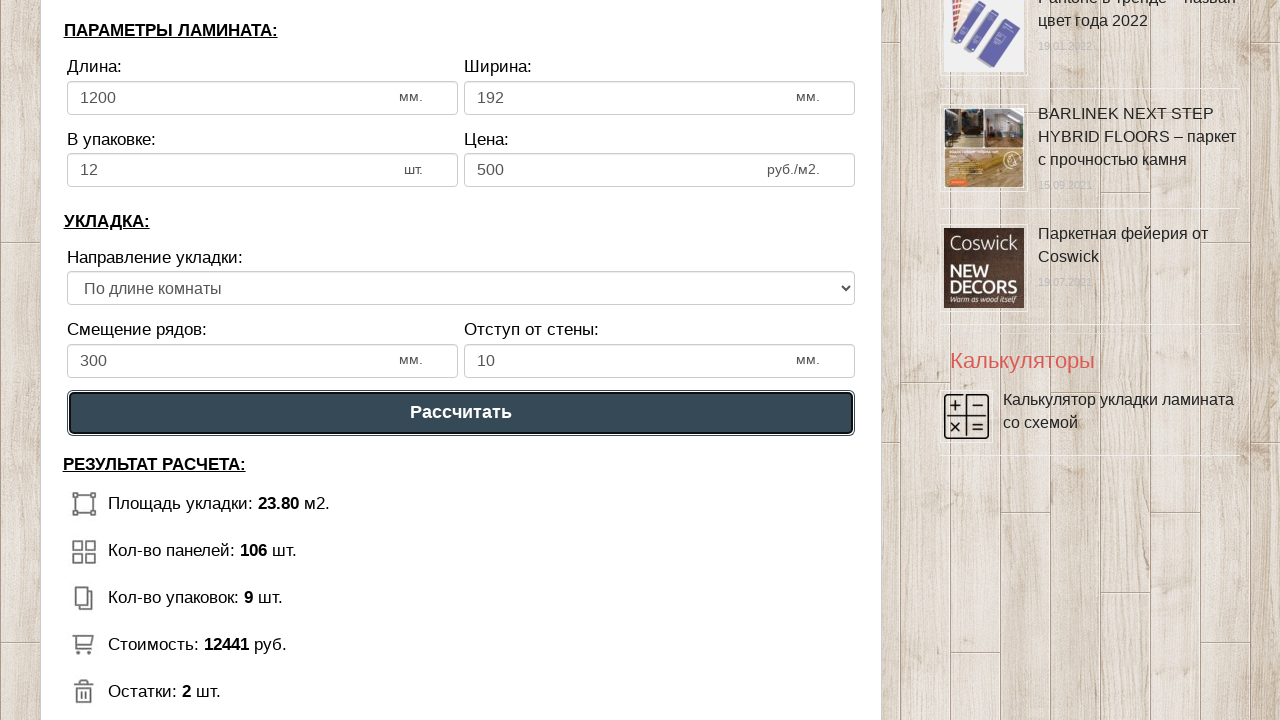